Verifies the next button text and clicks it to navigate to the next page

Starting URL: https://quotes.toscrape.com/

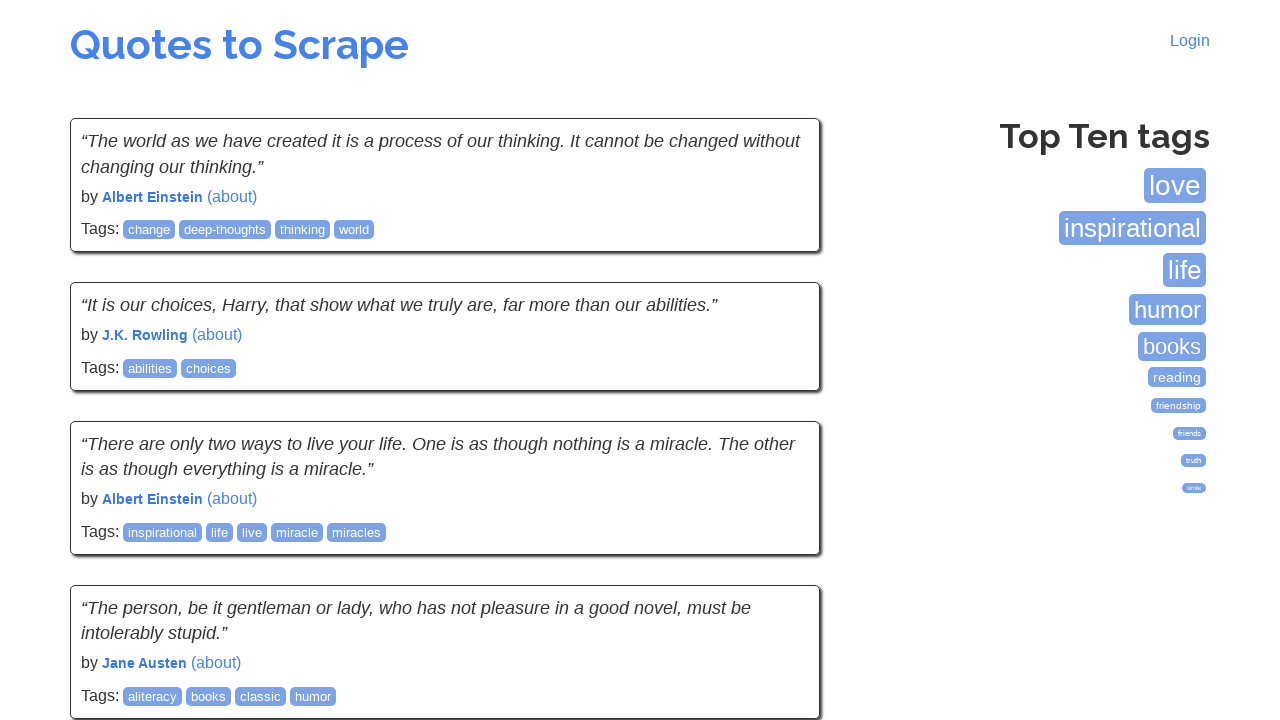

Waited for and located the Next button in navigation
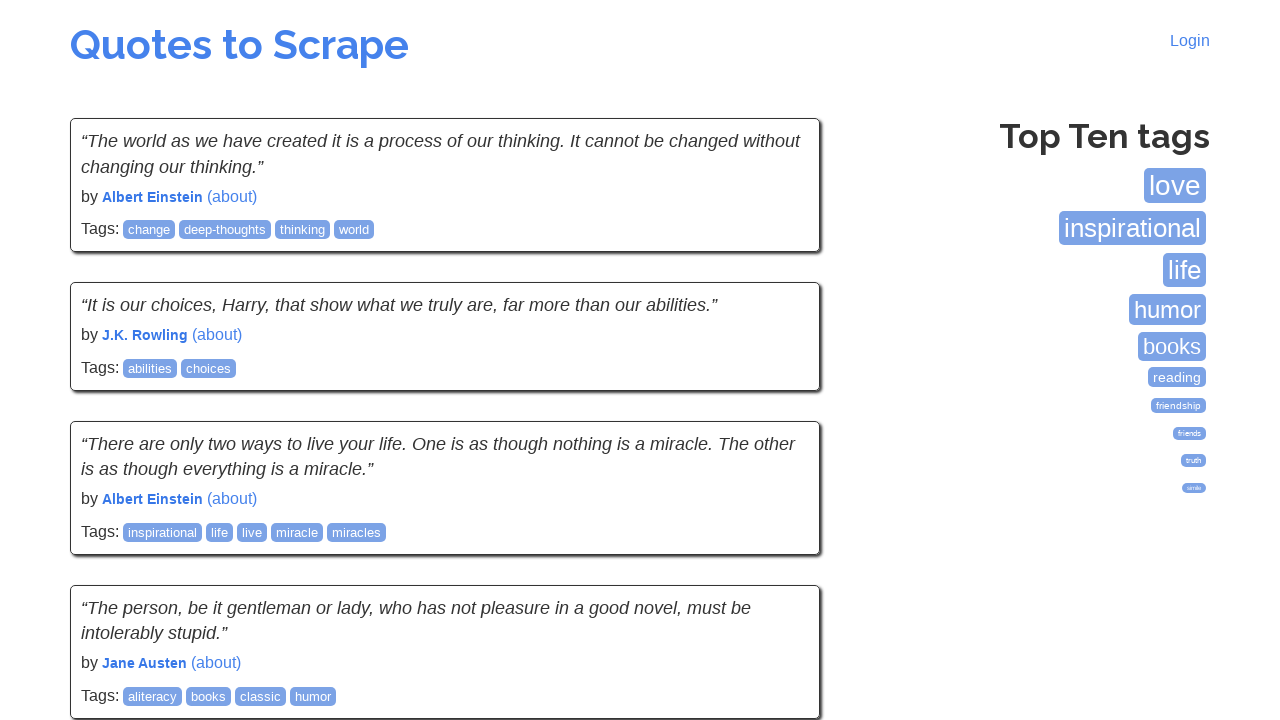

Retrieved text content from Next button
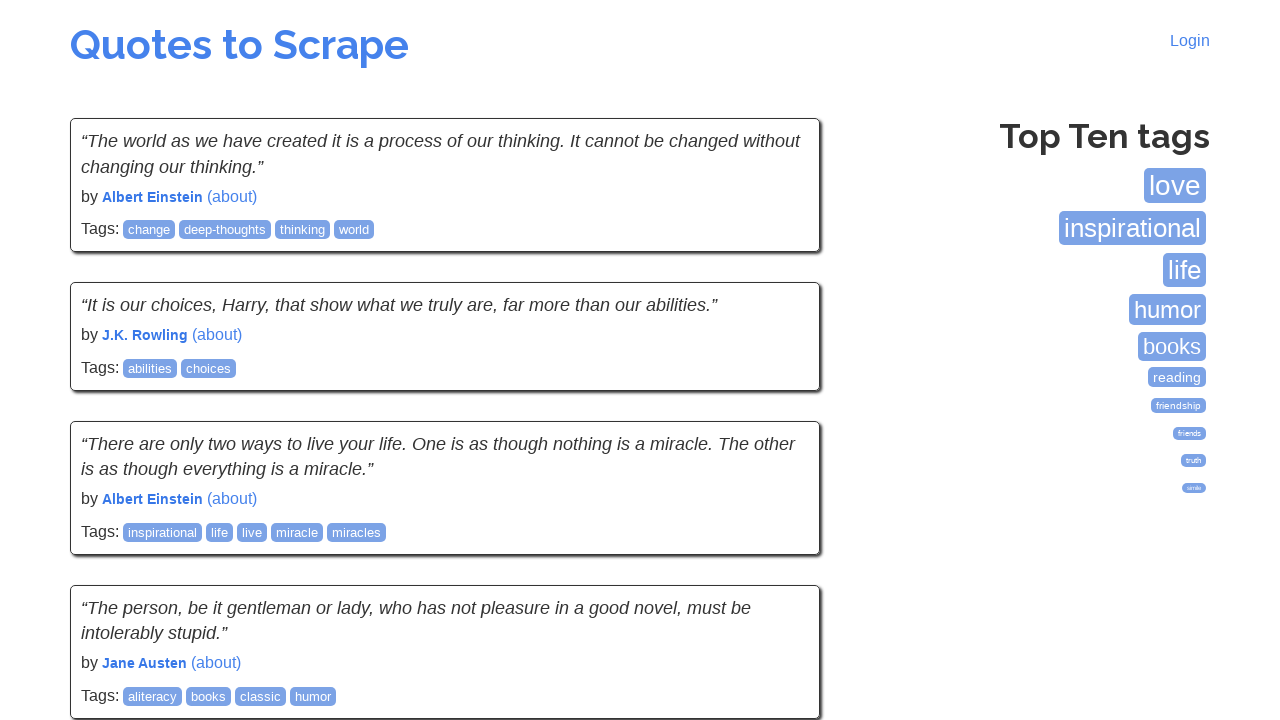

Verified Next button text is 'Next →'
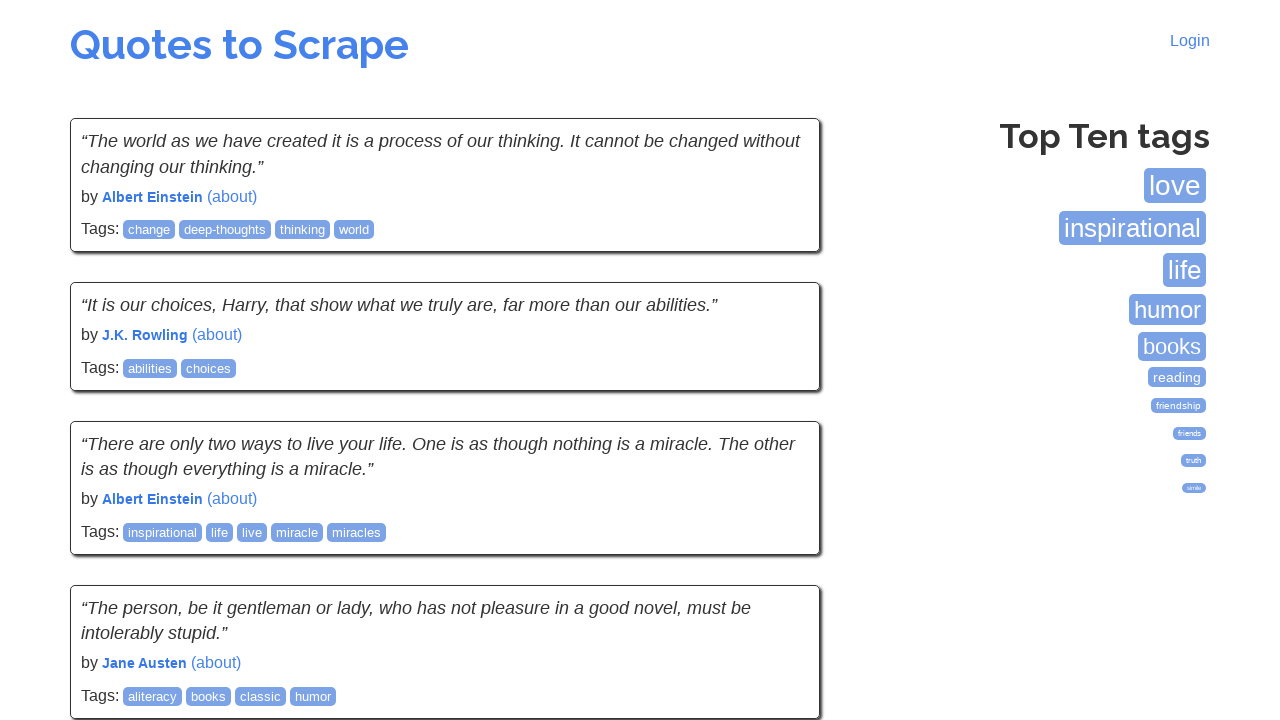

Clicked Next button to navigate to next page
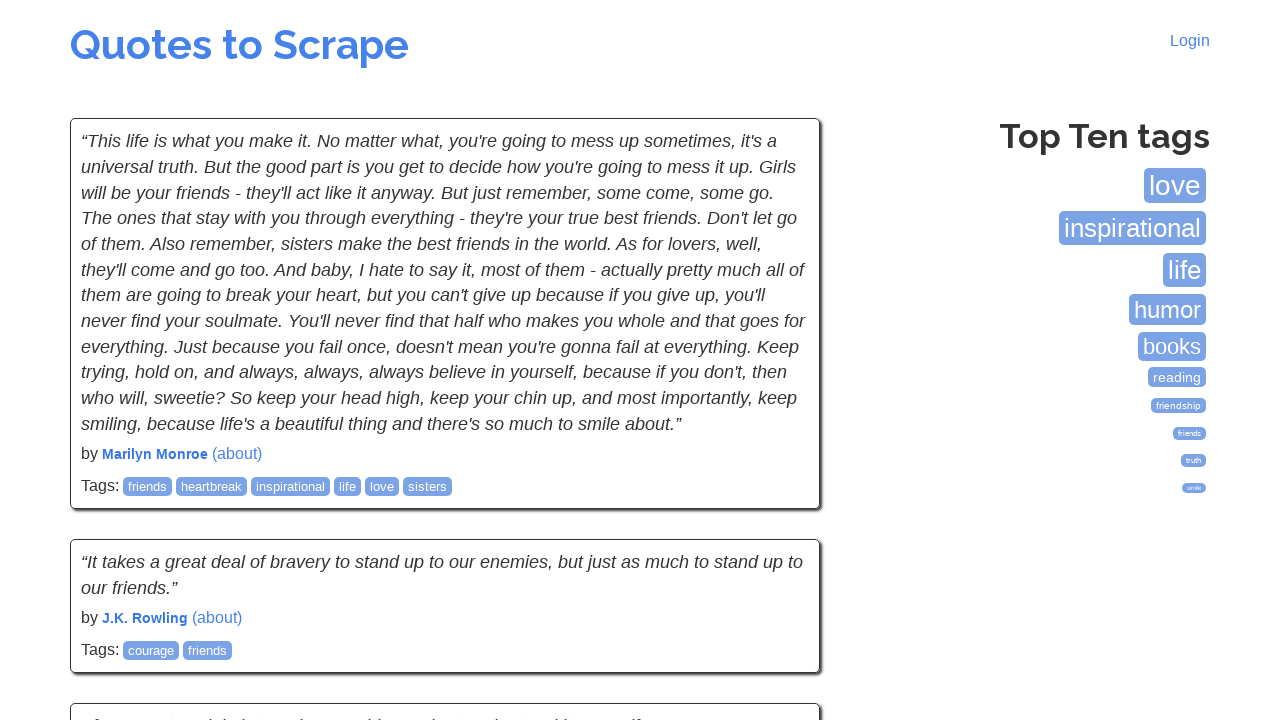

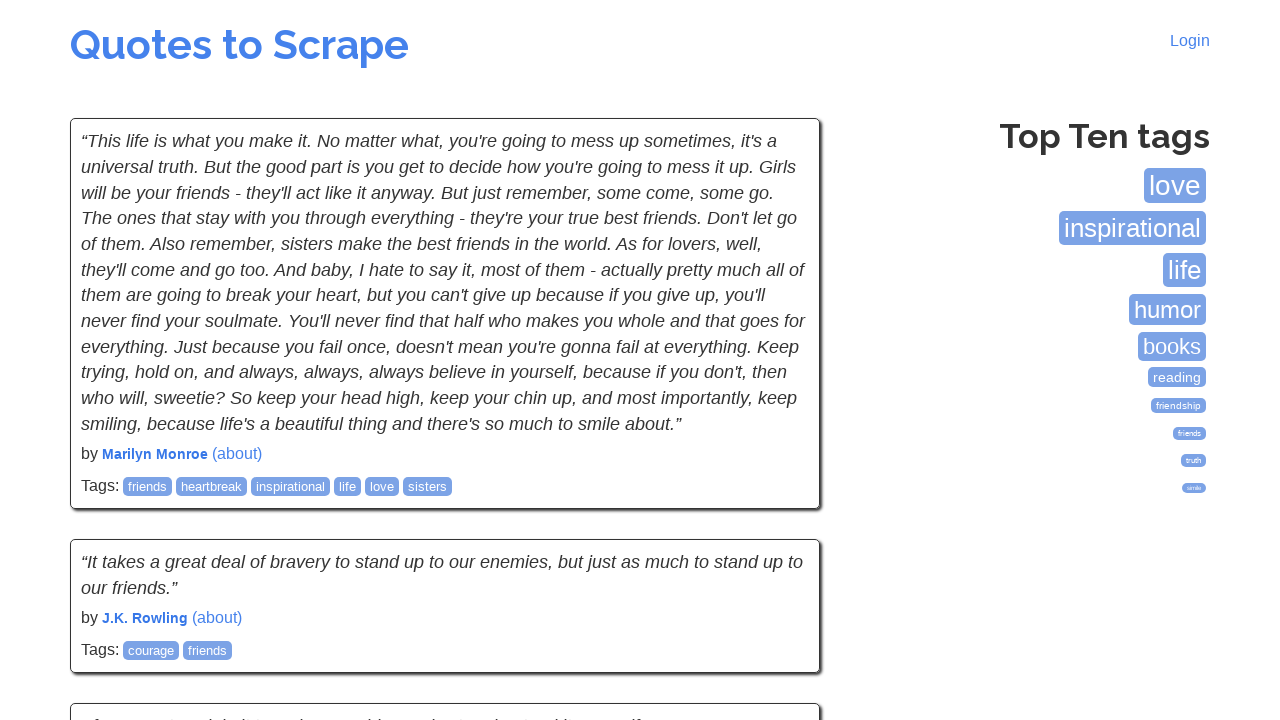